Tests auto-waiting functionality by clicking a button that triggers an AJAX request, then clicking on the success text element after it loads

Starting URL: http://uitestingplayground.com/ajax

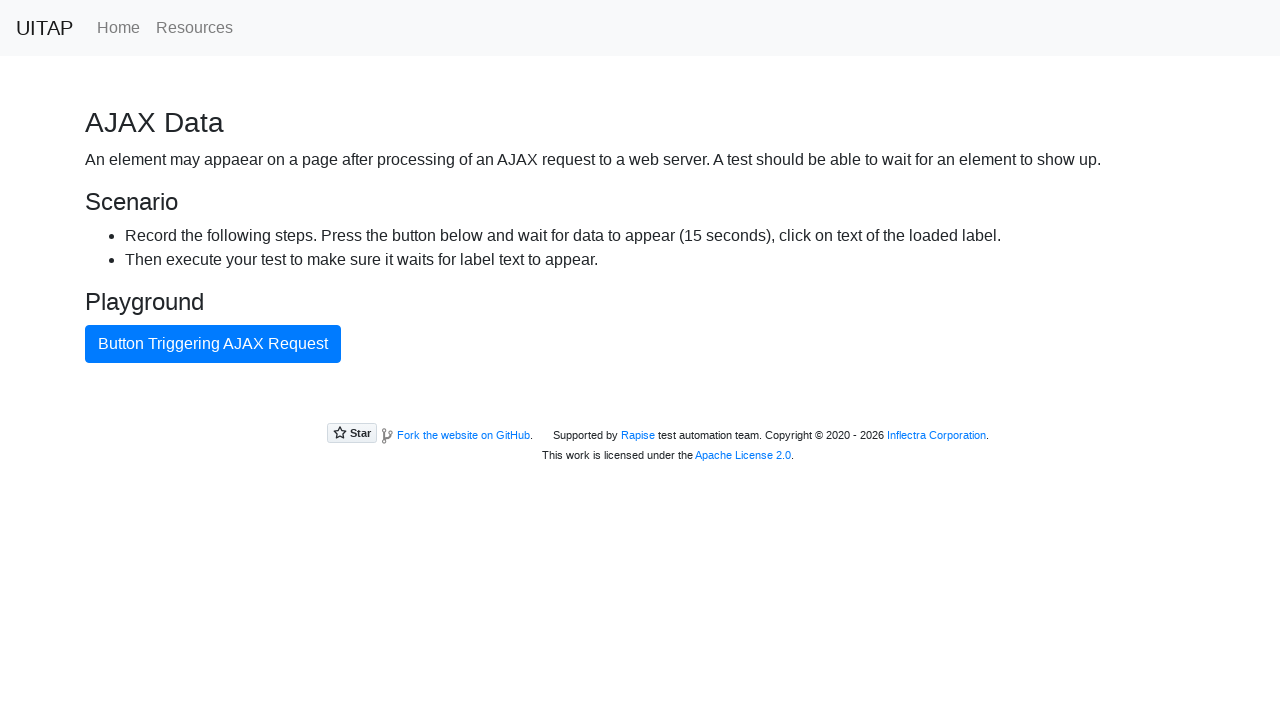

Navigated to AJAX test page
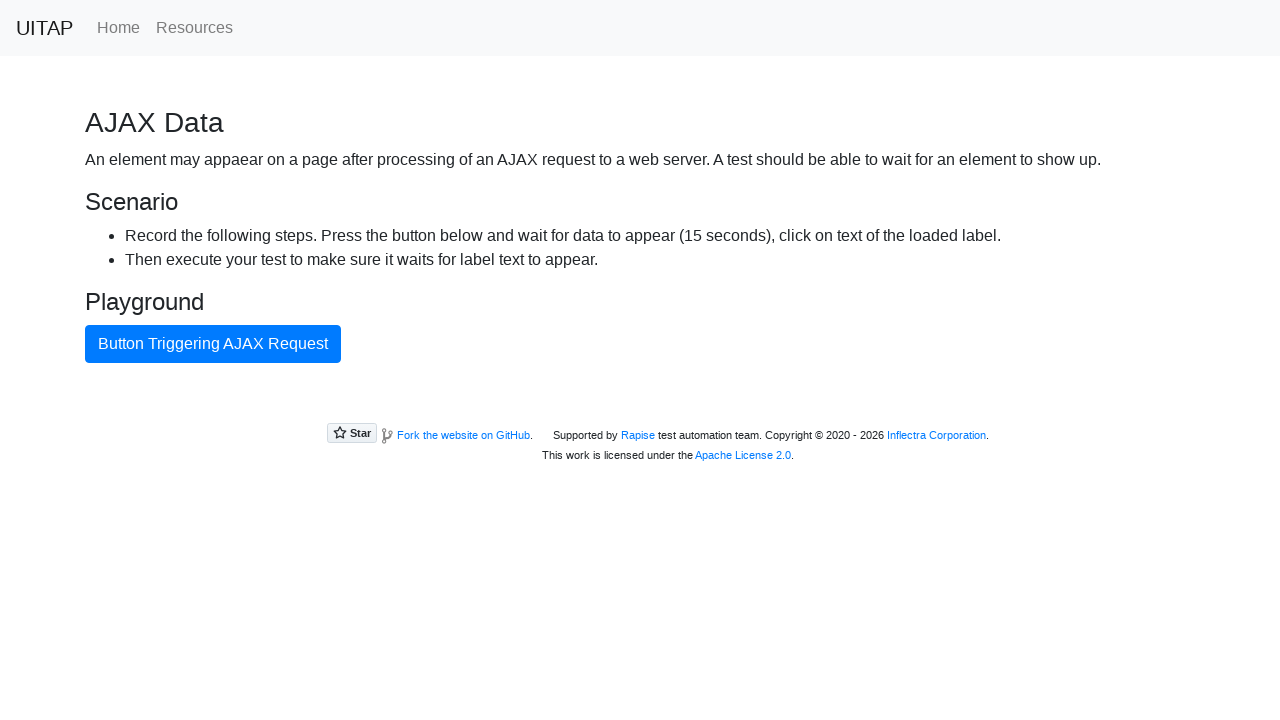

Clicked button triggering AJAX request at (213, 344) on internal:text="Button Triggering AJAX Request"i
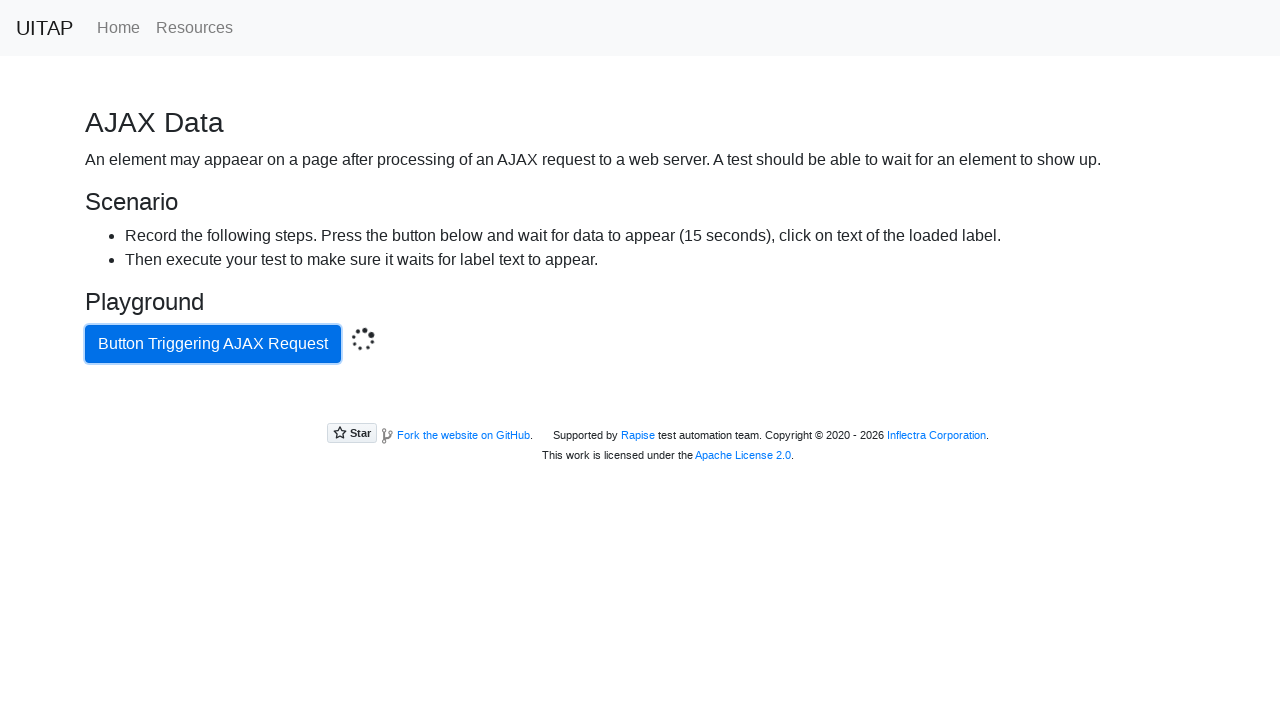

Success element appeared after AJAX request completed
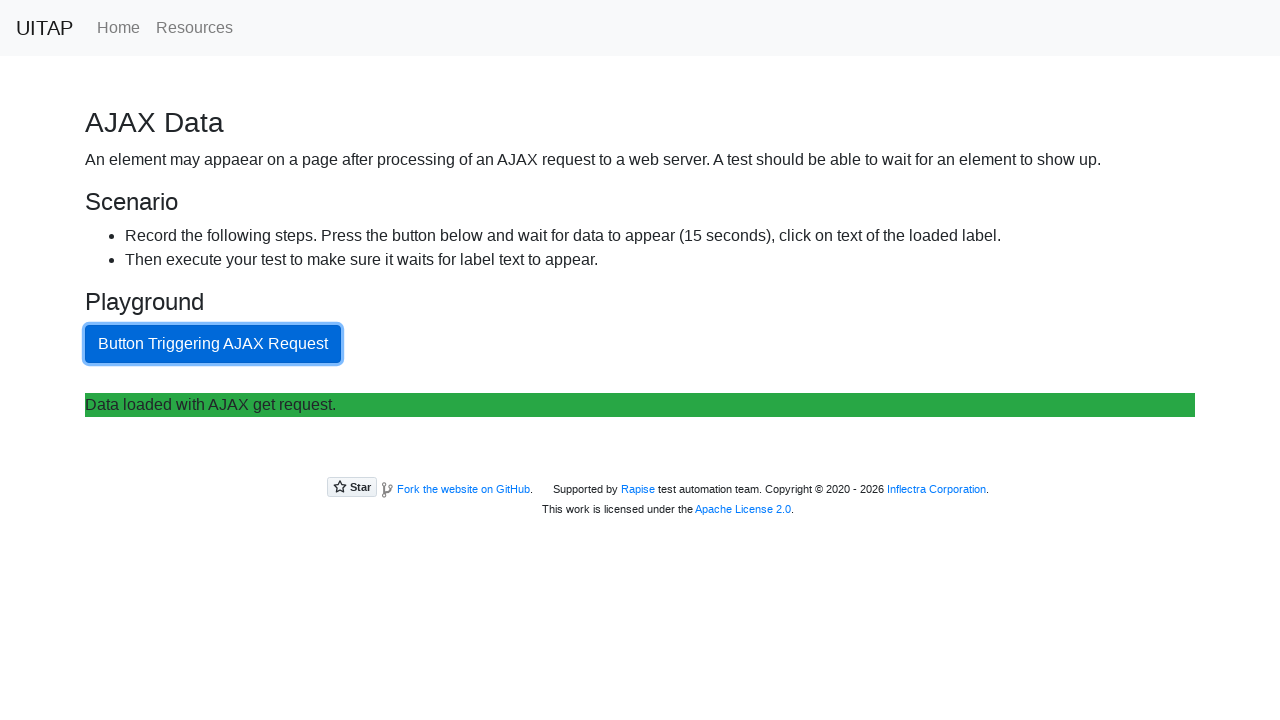

Clicked on success text element at (640, 405) on .bg-success
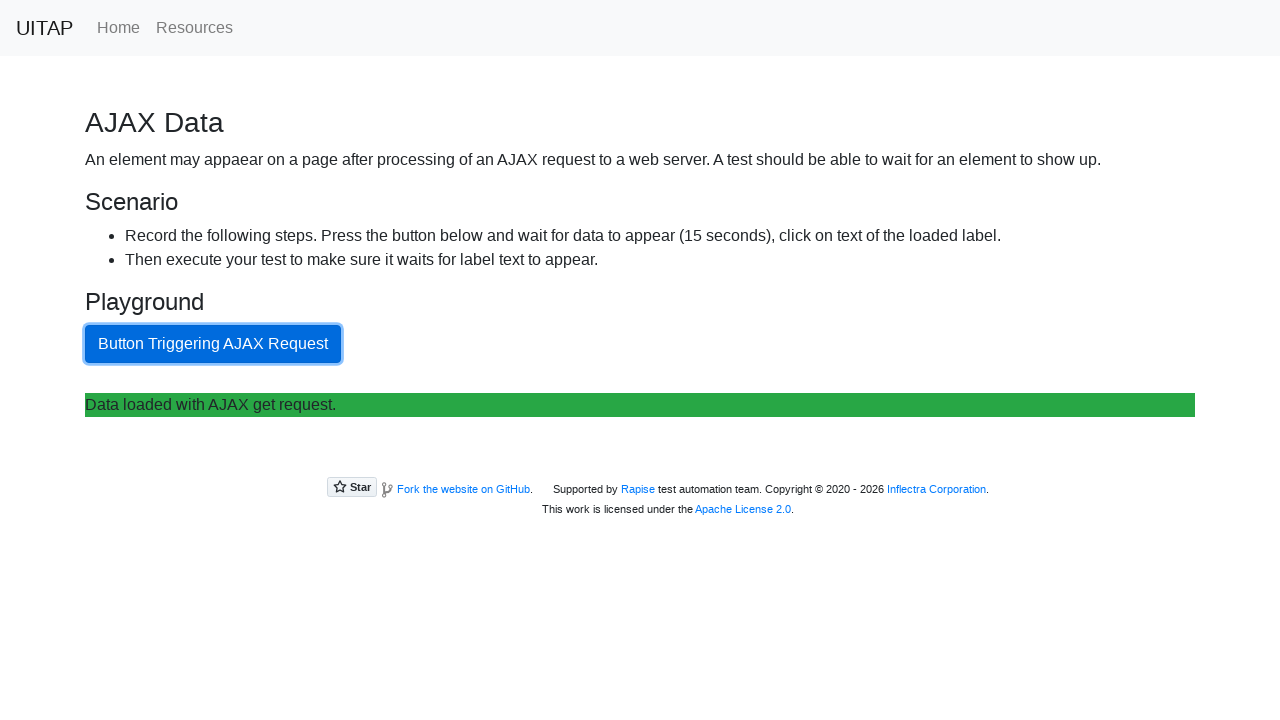

Retrieved text content from success element
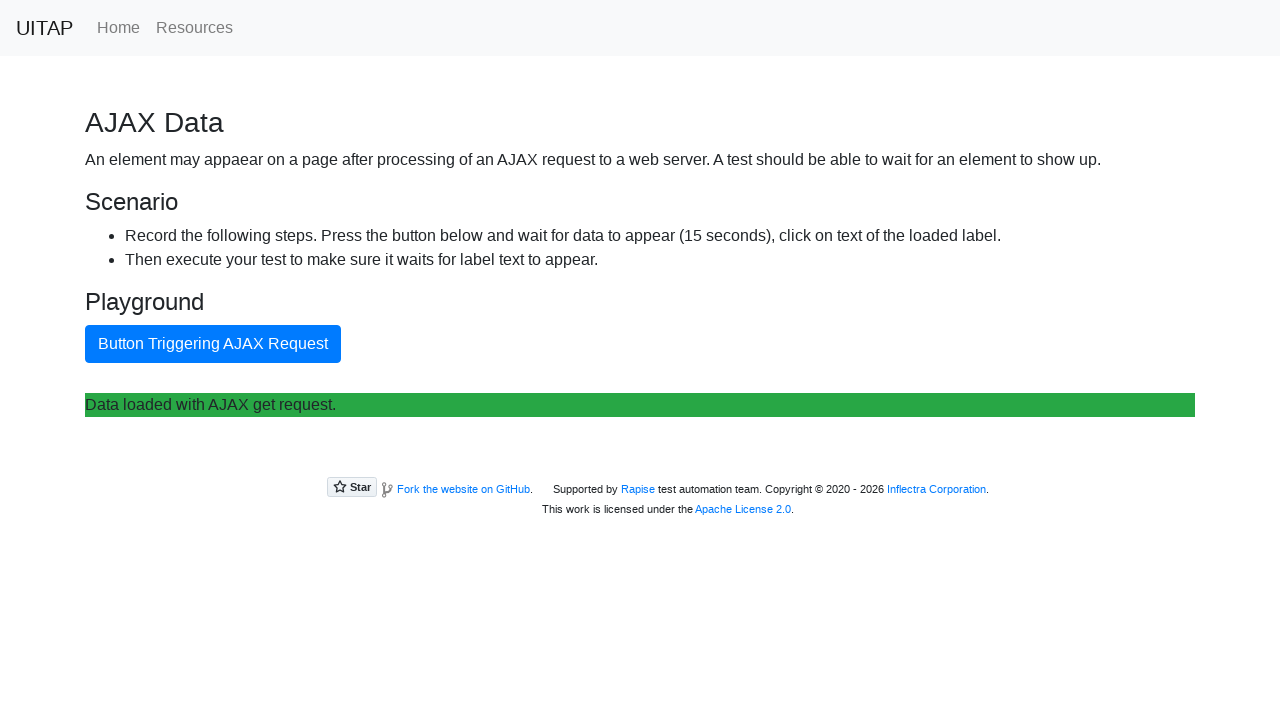

Verified success message contains expected text
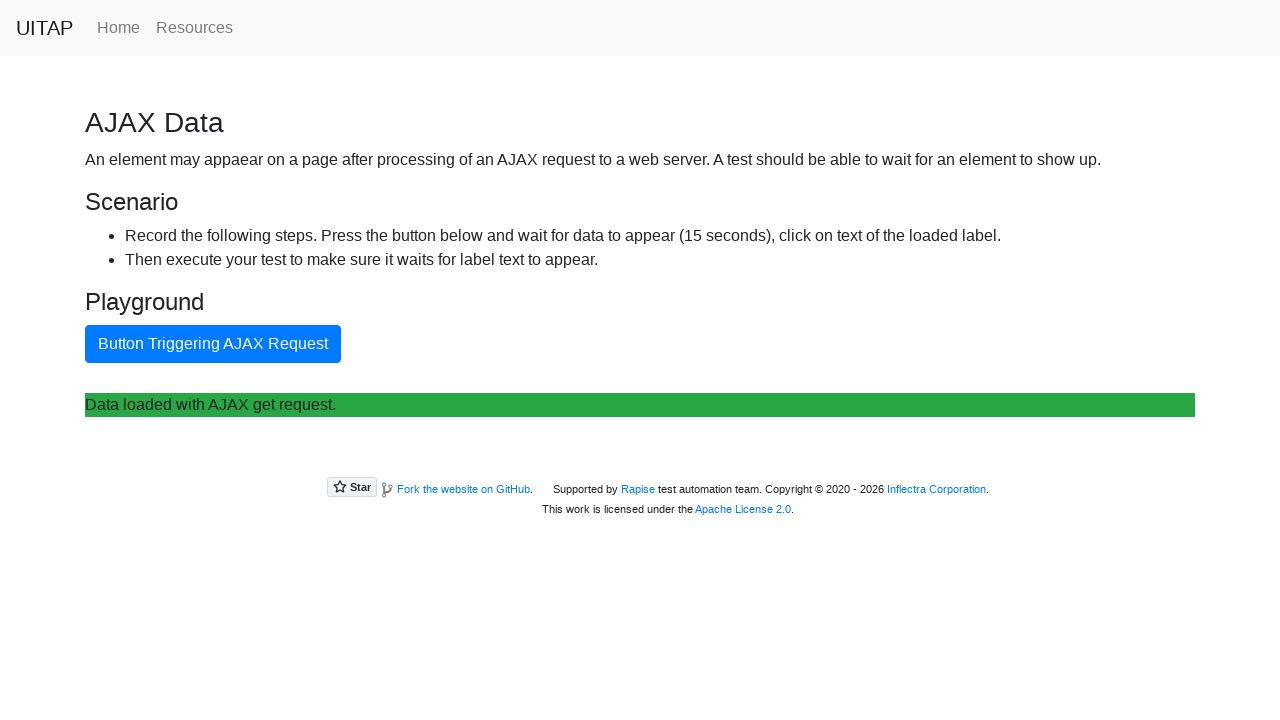

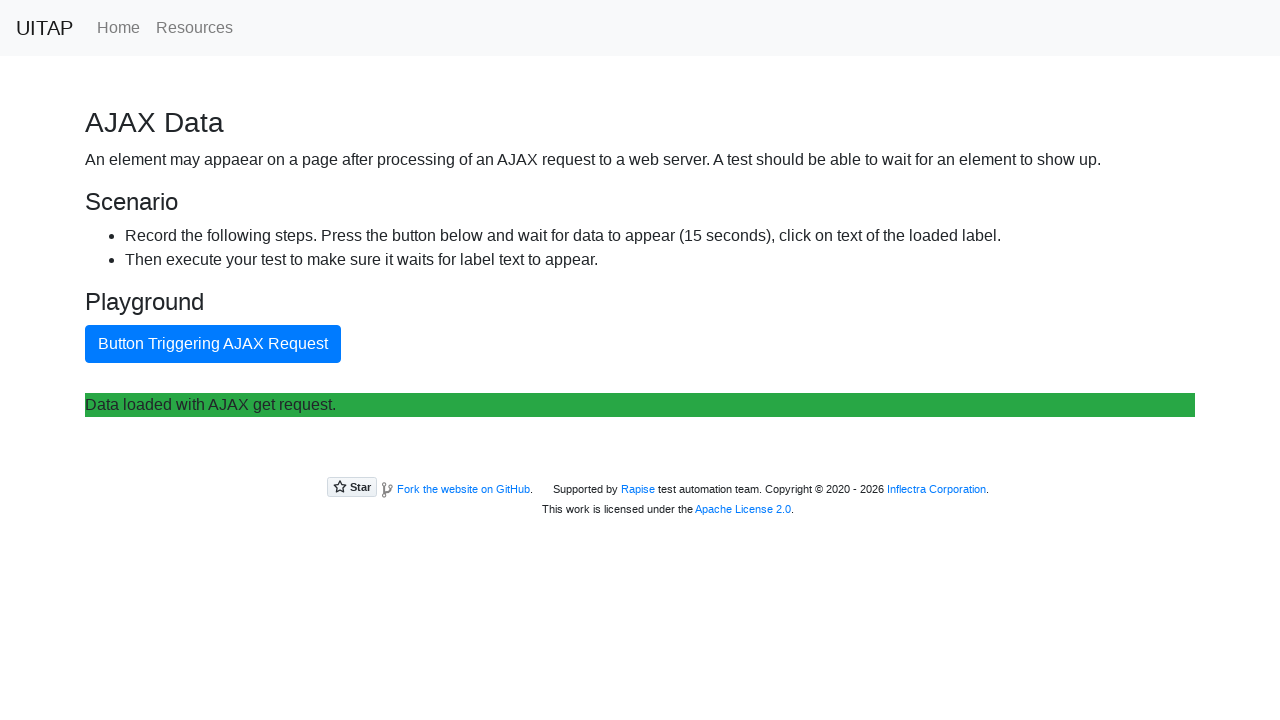